Tests left click navigation by clicking on the inputs link and verifying the page title and URL

Starting URL: https://practice.cydeo.com

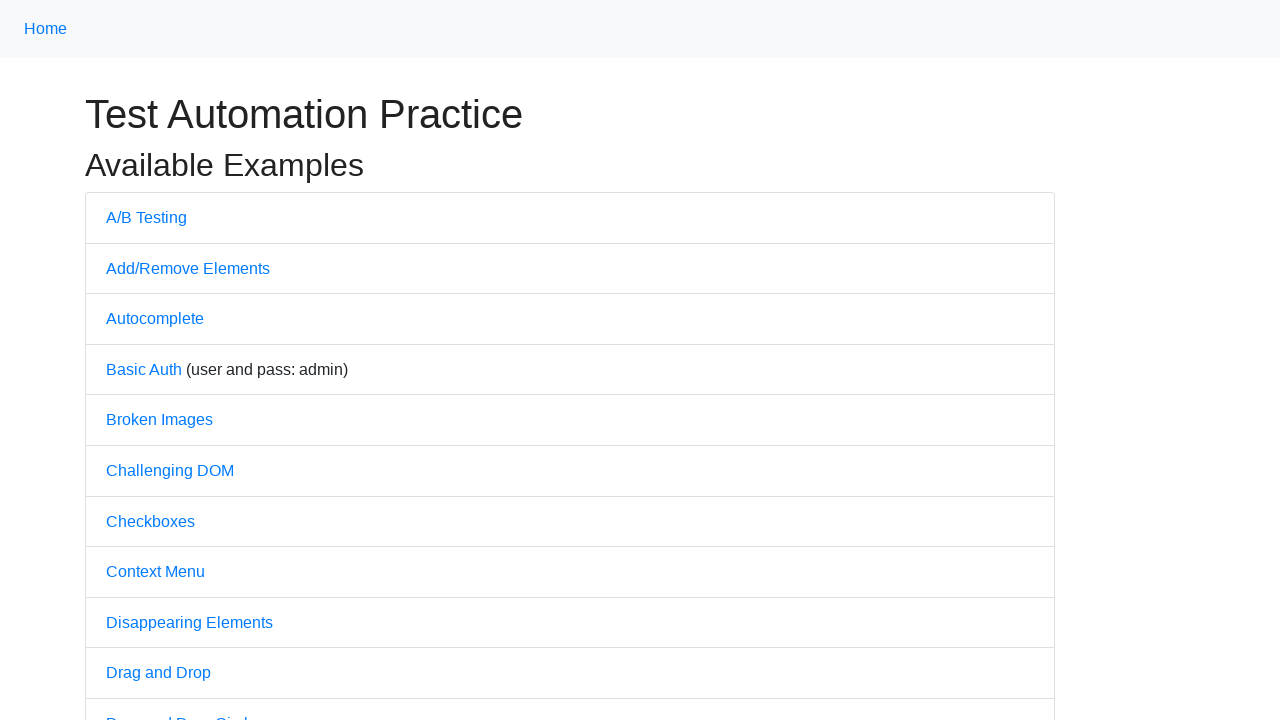

Clicked on inputs link at (128, 361) on xpath=//a[@href='/inputs']
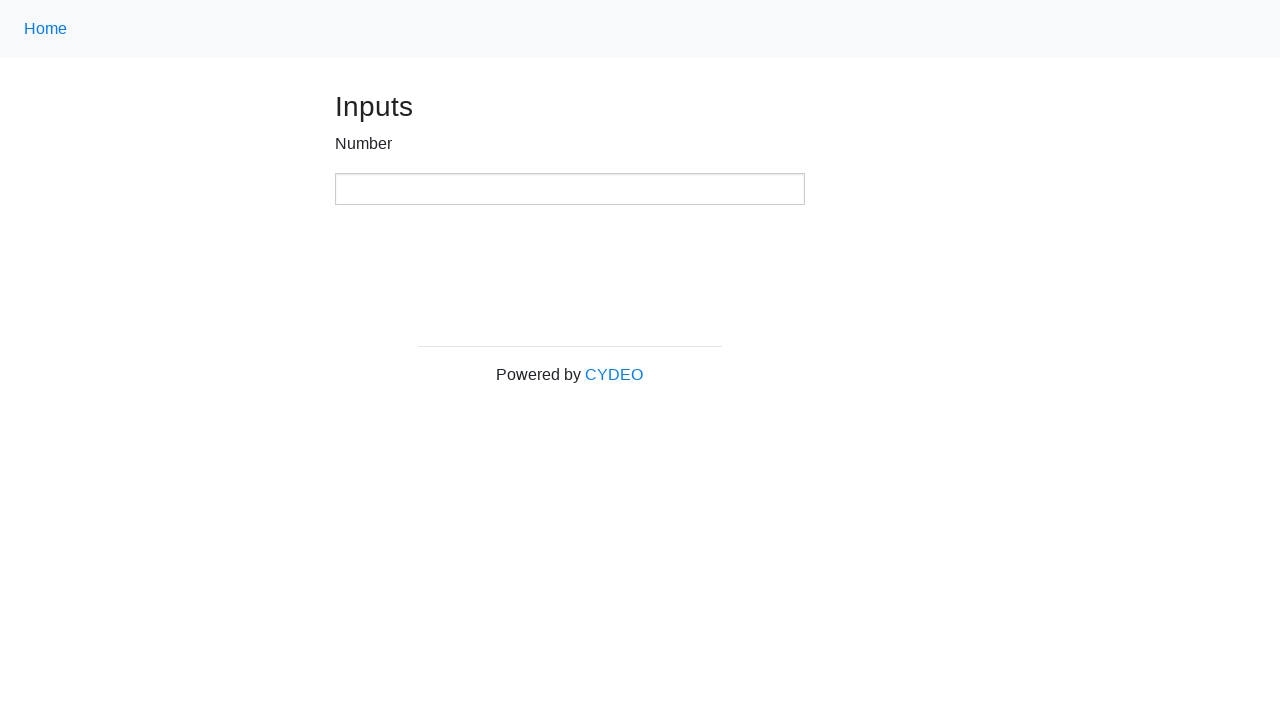

Verified page title is 'Inputs'
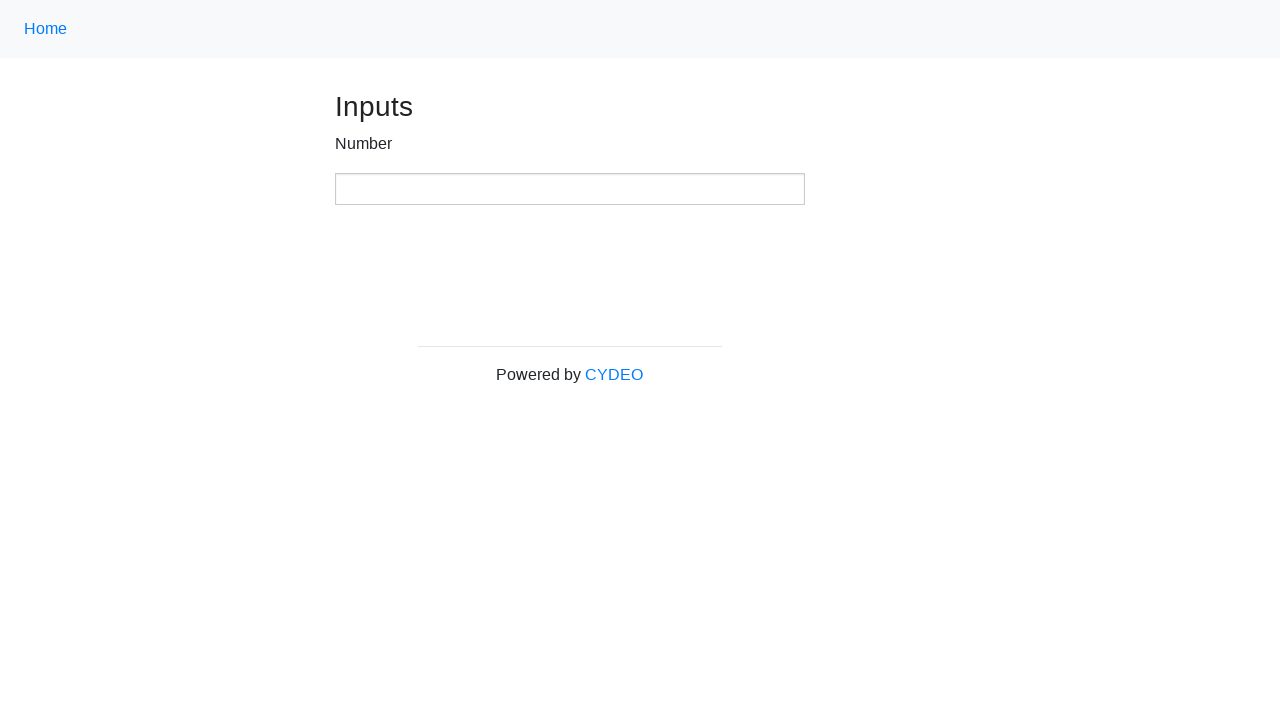

Verified page URL is 'https://practice.cydeo.com/inputs'
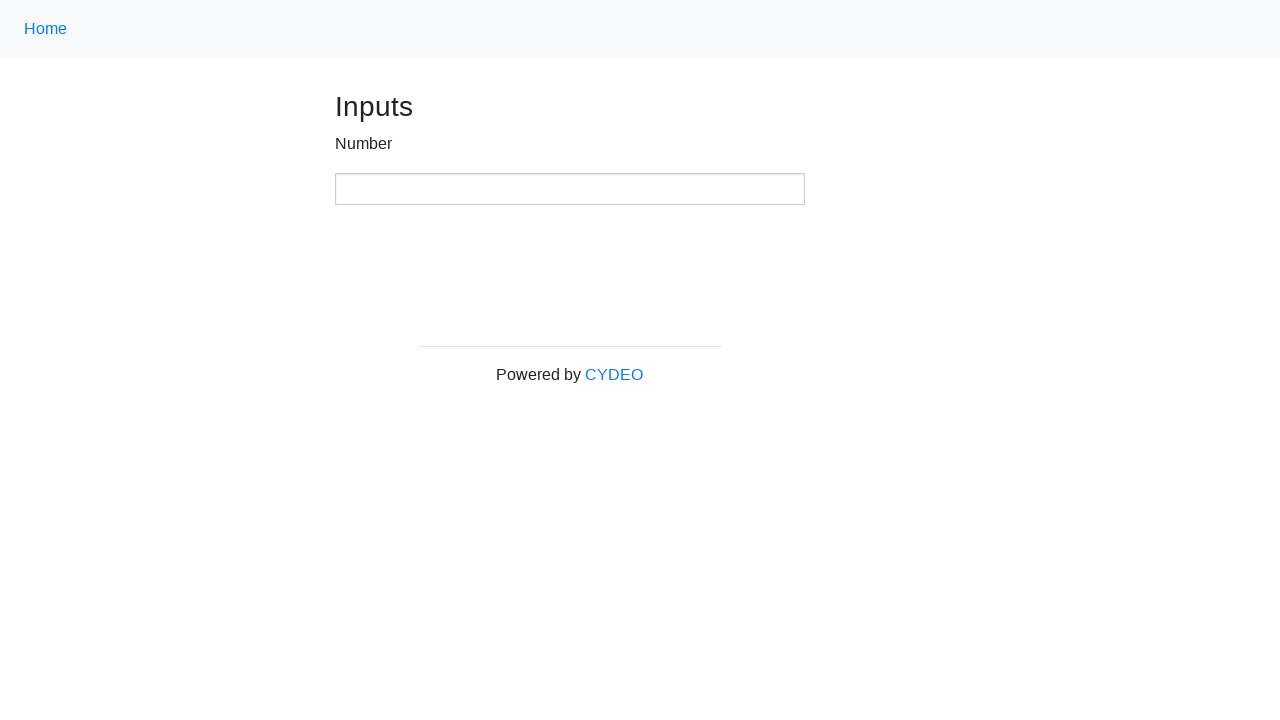

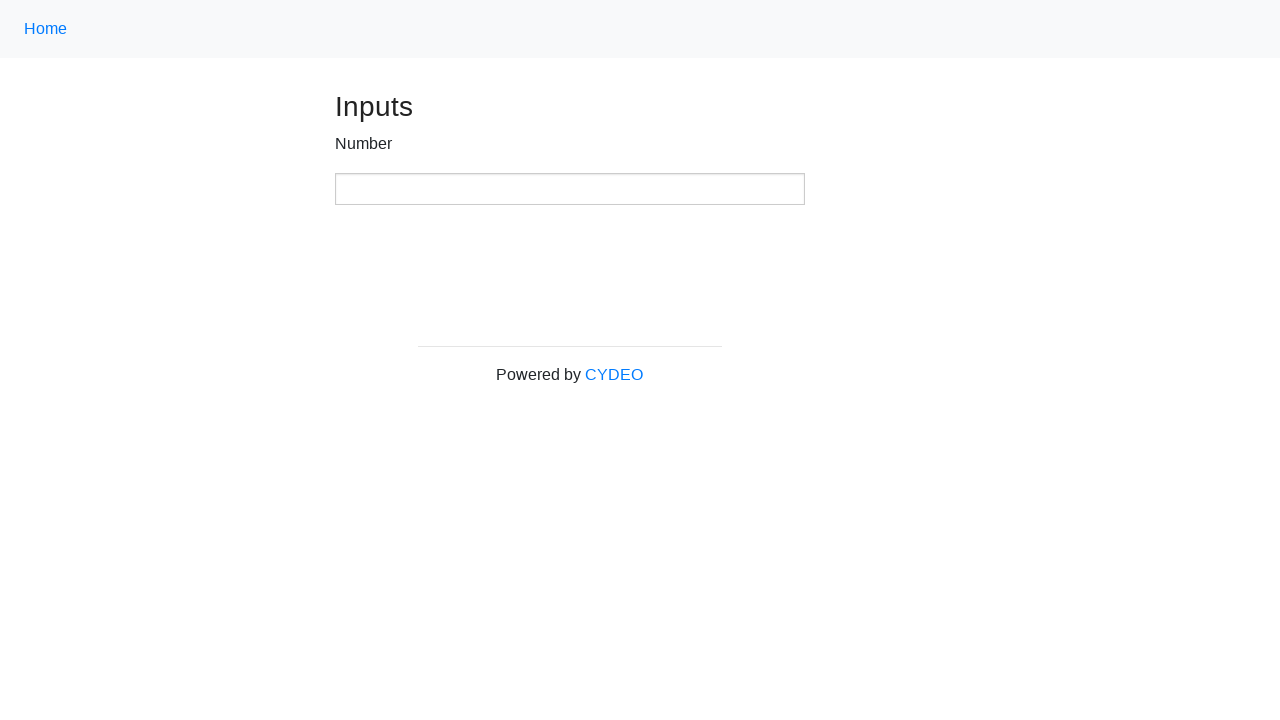